Tests that clicking the Add Person button opens the form and verifies that form fields are in their default/empty state.

Starting URL: https://kristinek.github.io/site/tasks/list_of_people

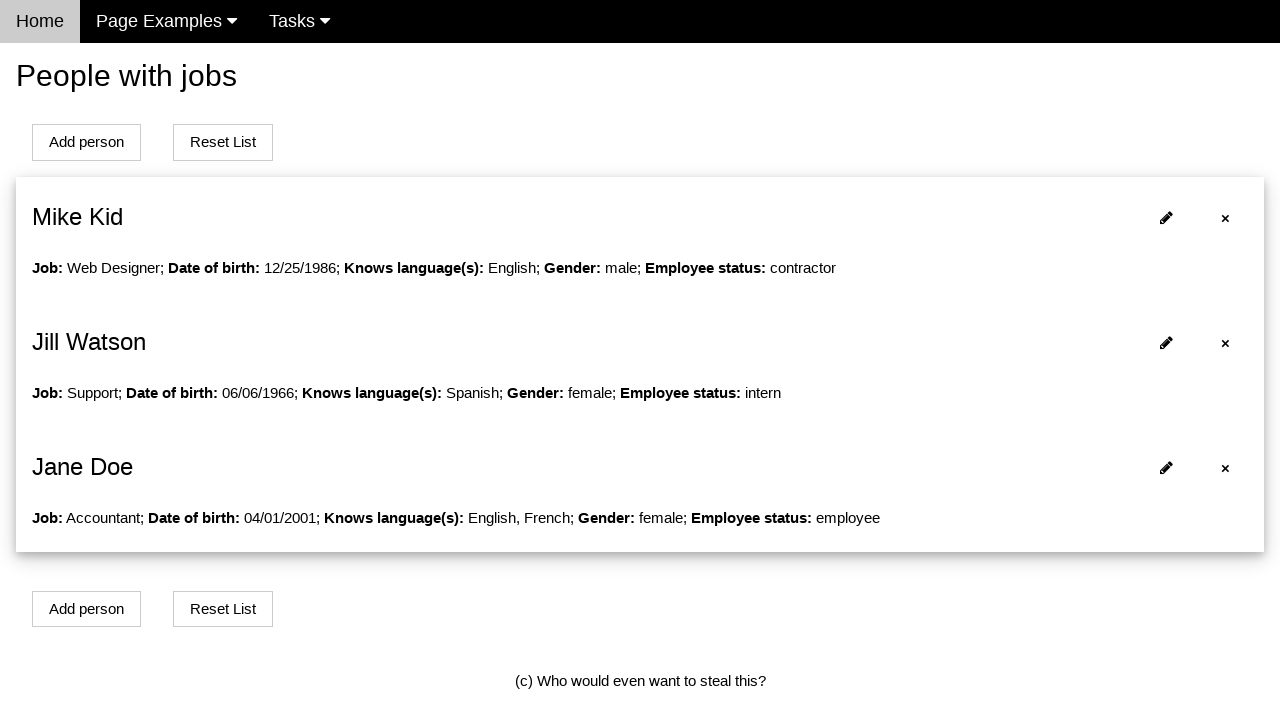

Clicked Add Person button to open form at (86, 142) on button#addPersonBtn
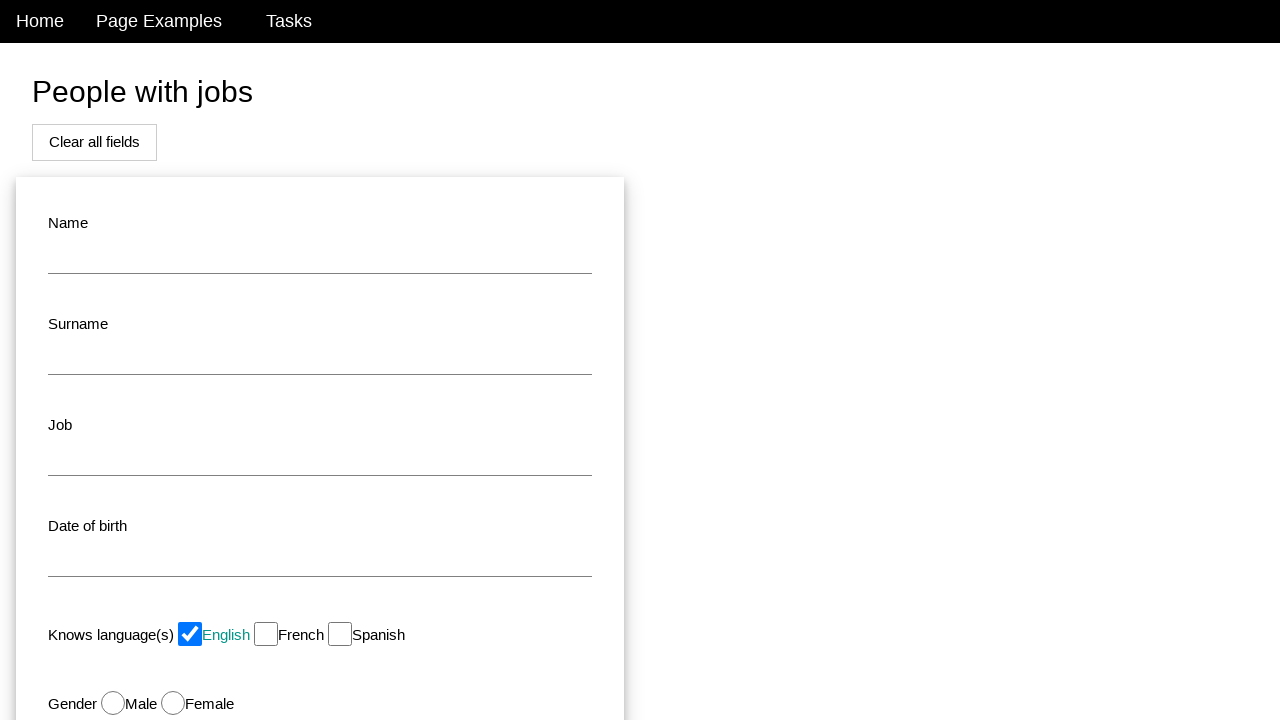

Form loaded and name field became visible
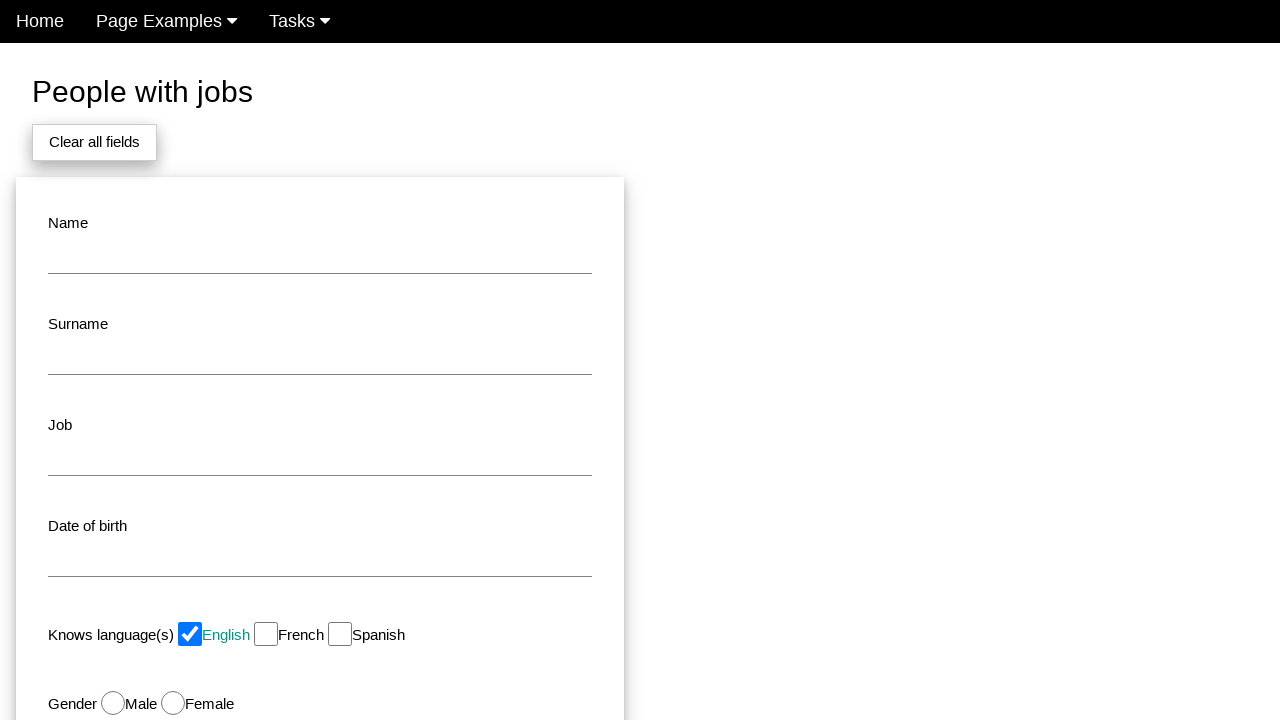

Verified name field is empty
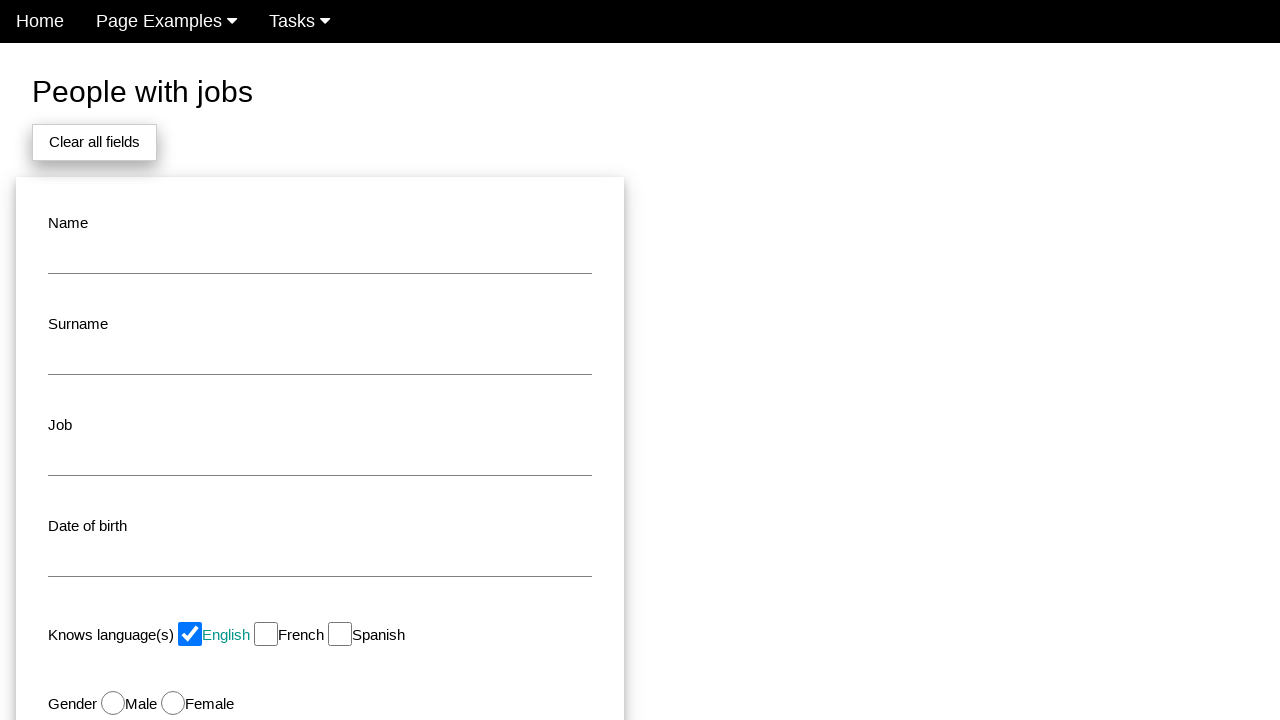

Verified surname field is empty
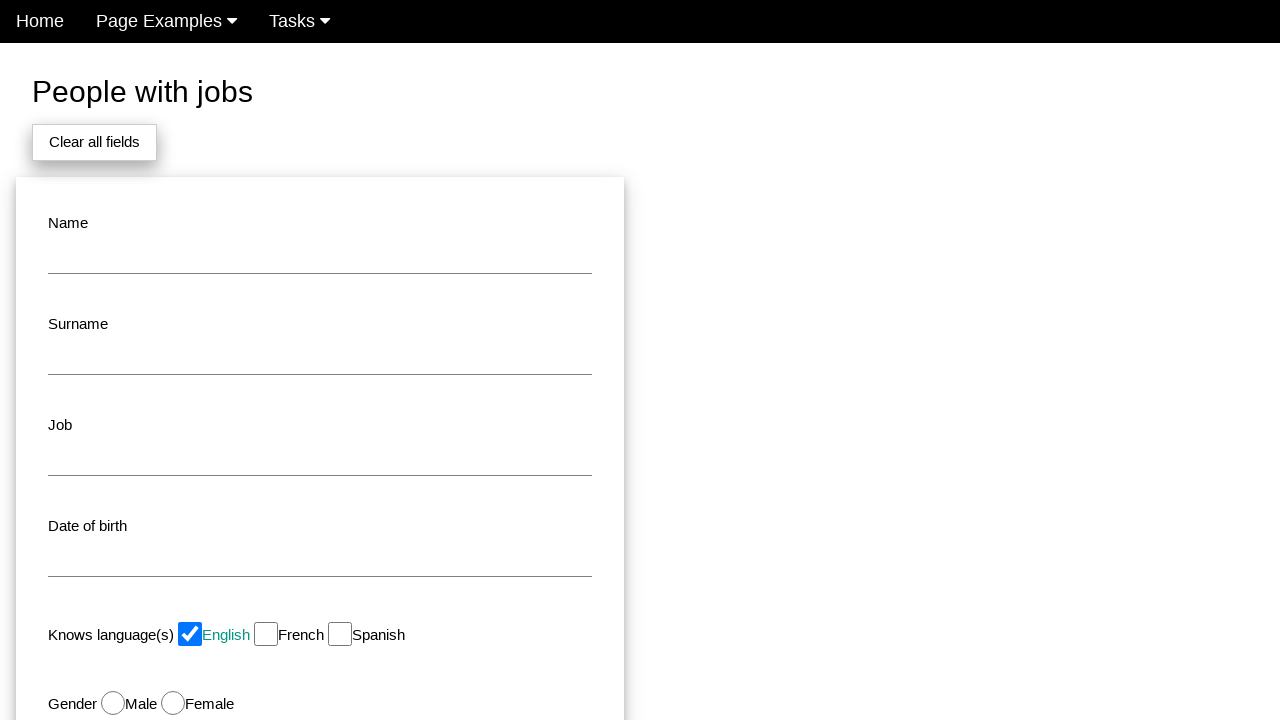

Verified job field is empty
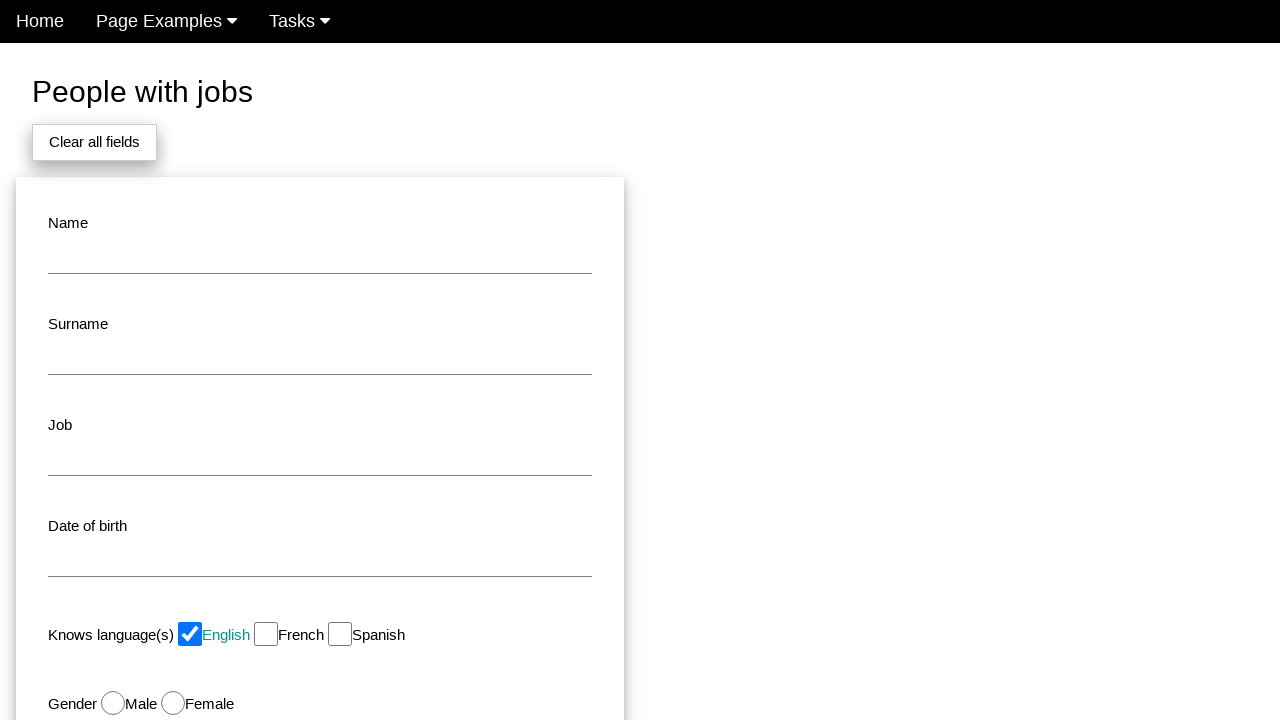

Verified date of birth field is empty
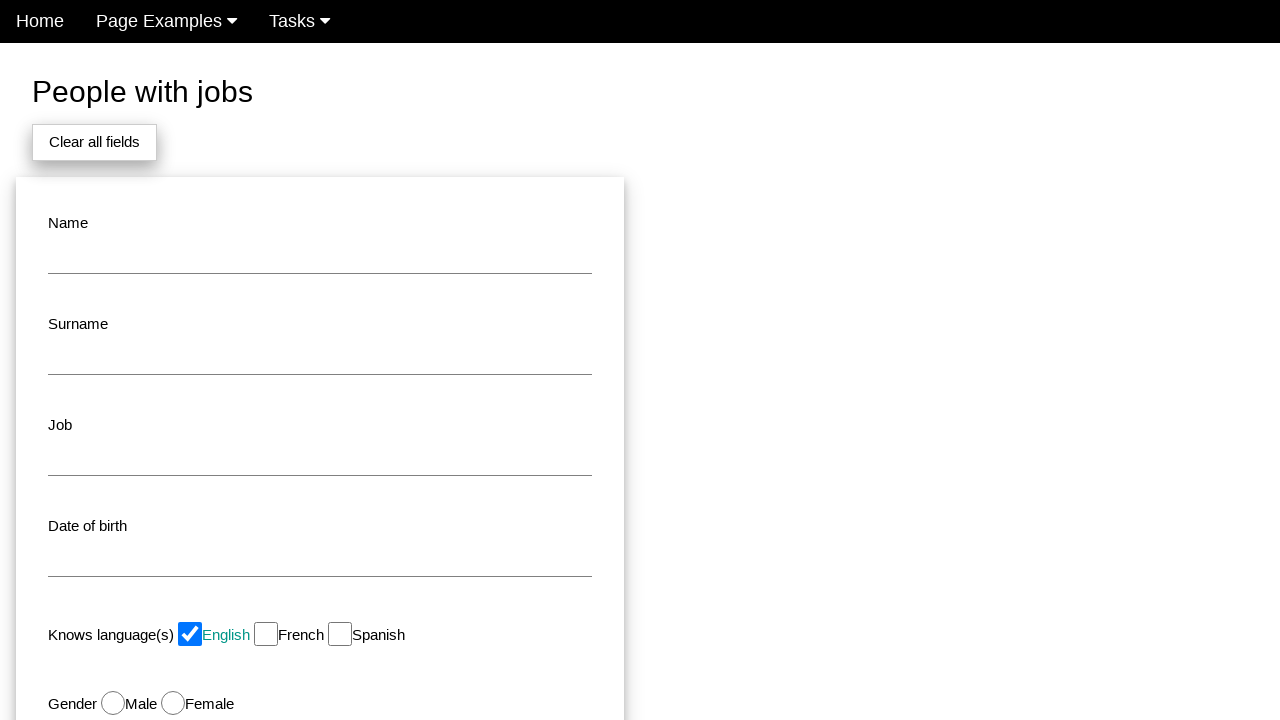

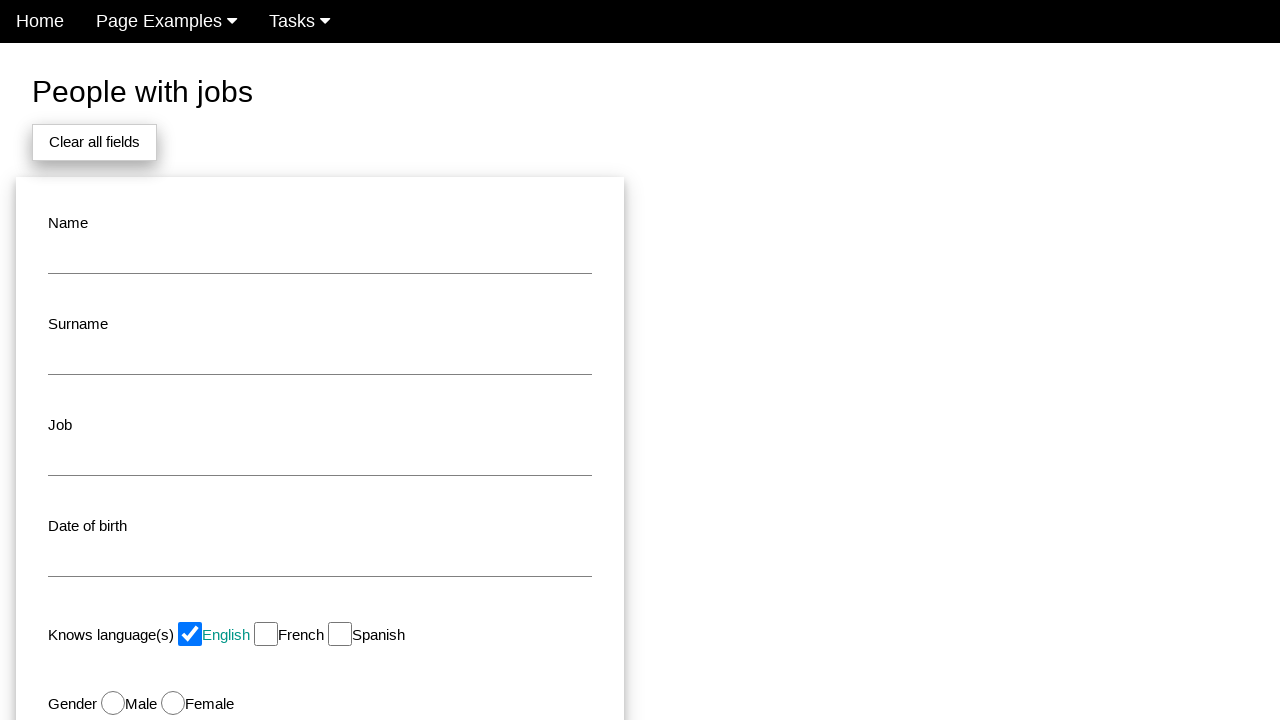